Tests double-click functionality on a demo box element

Starting URL: https://www.plus2net.com/javascript_tutorial/ondblclick-demo.php

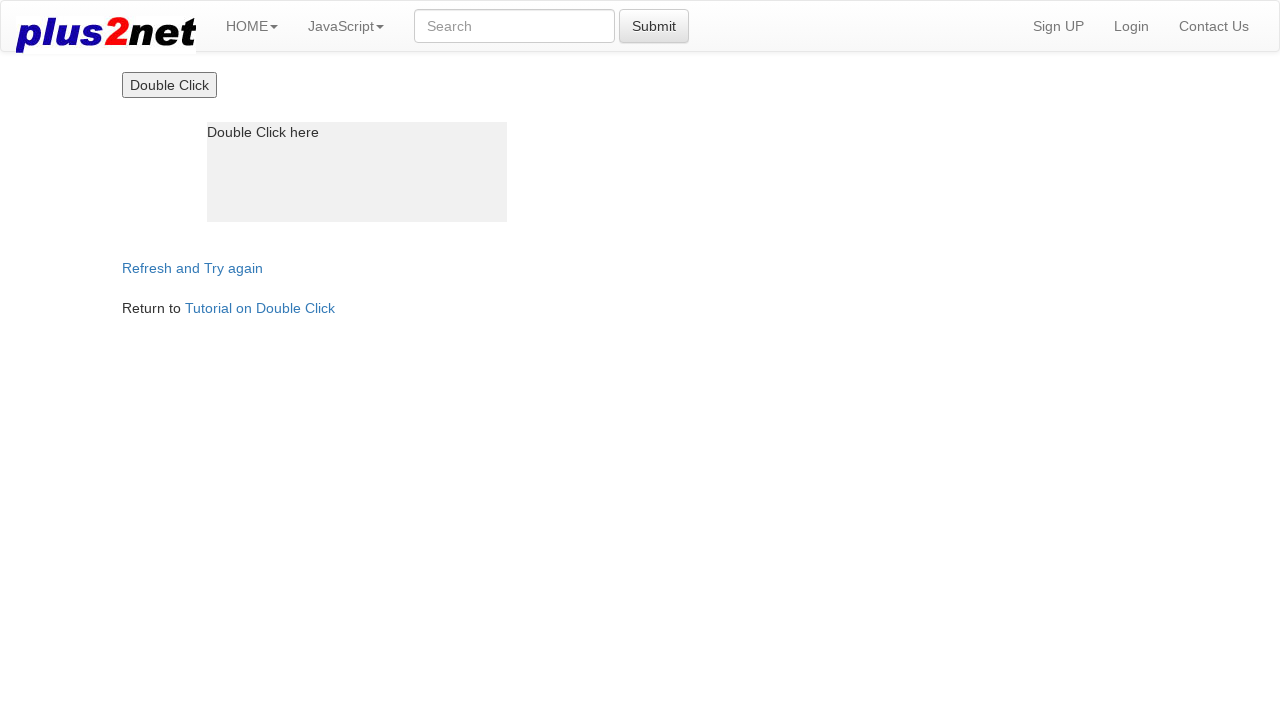

Double-clicked on the demo box element at (357, 172) on #box
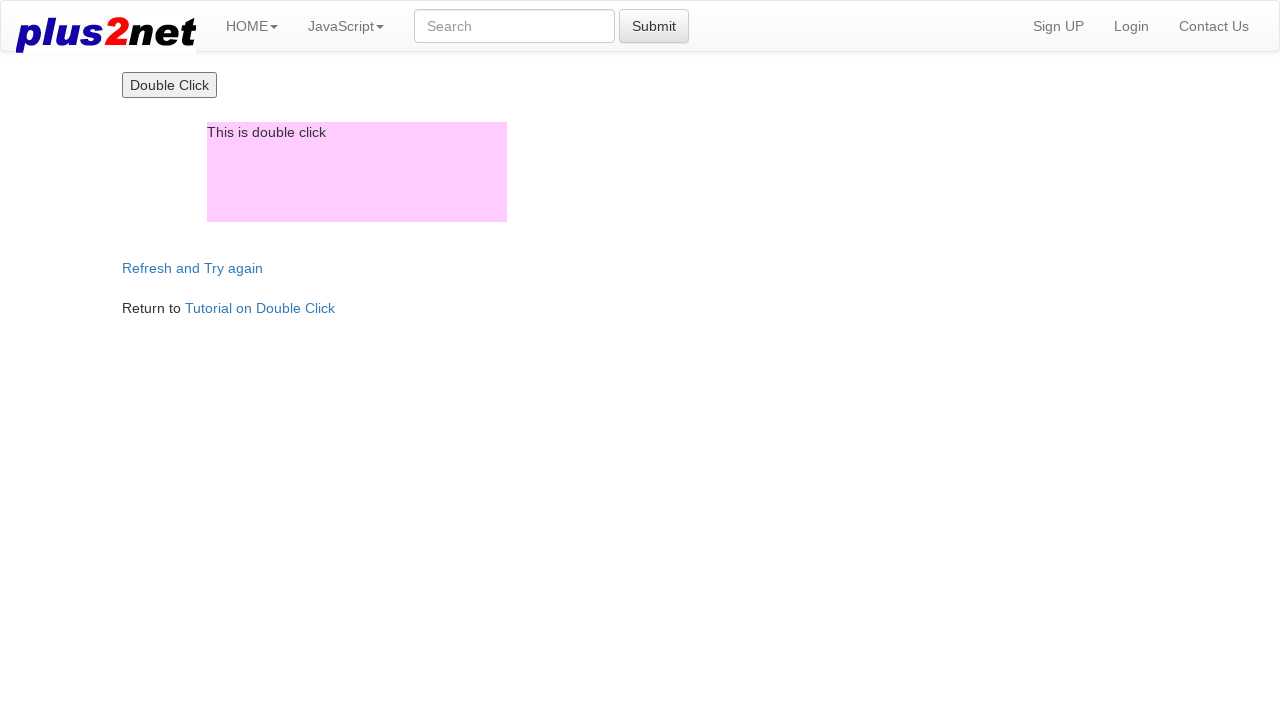

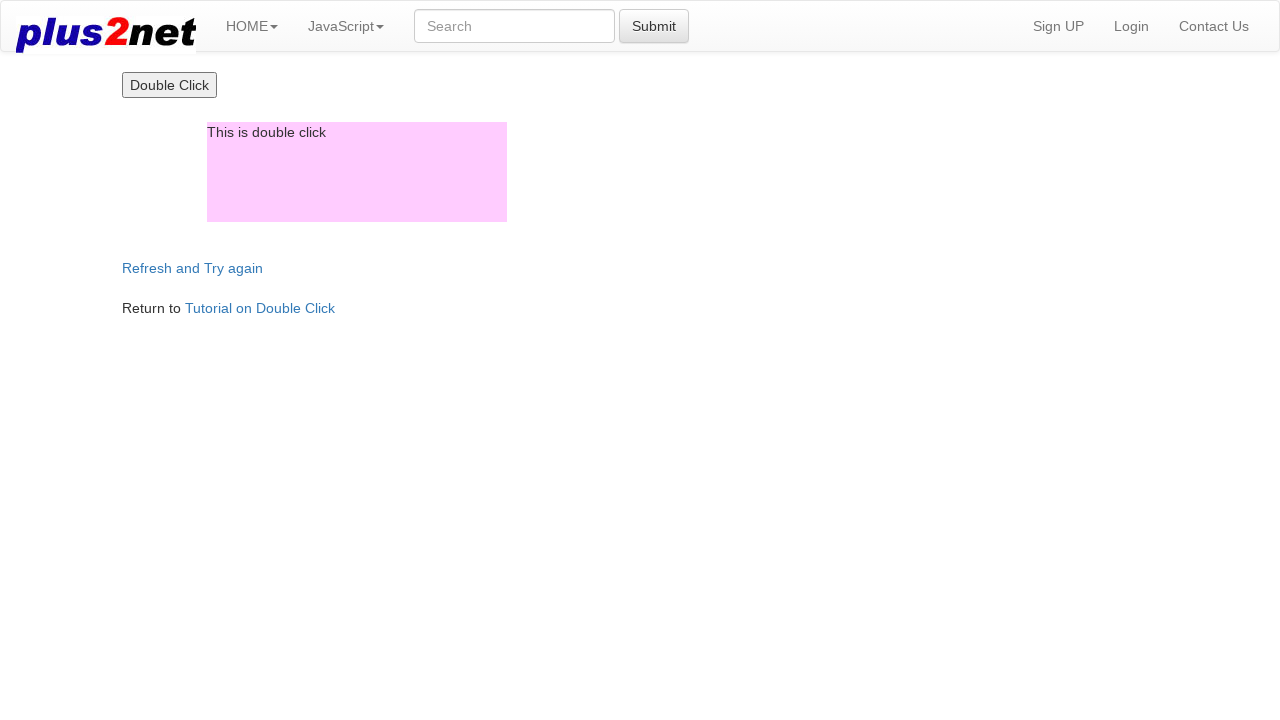